Tests the checkout process by searching for products, adding Cashews to cart, and proceeding to place order

Starting URL: https://rahulshettyacademy.com/seleniumPractise/#/

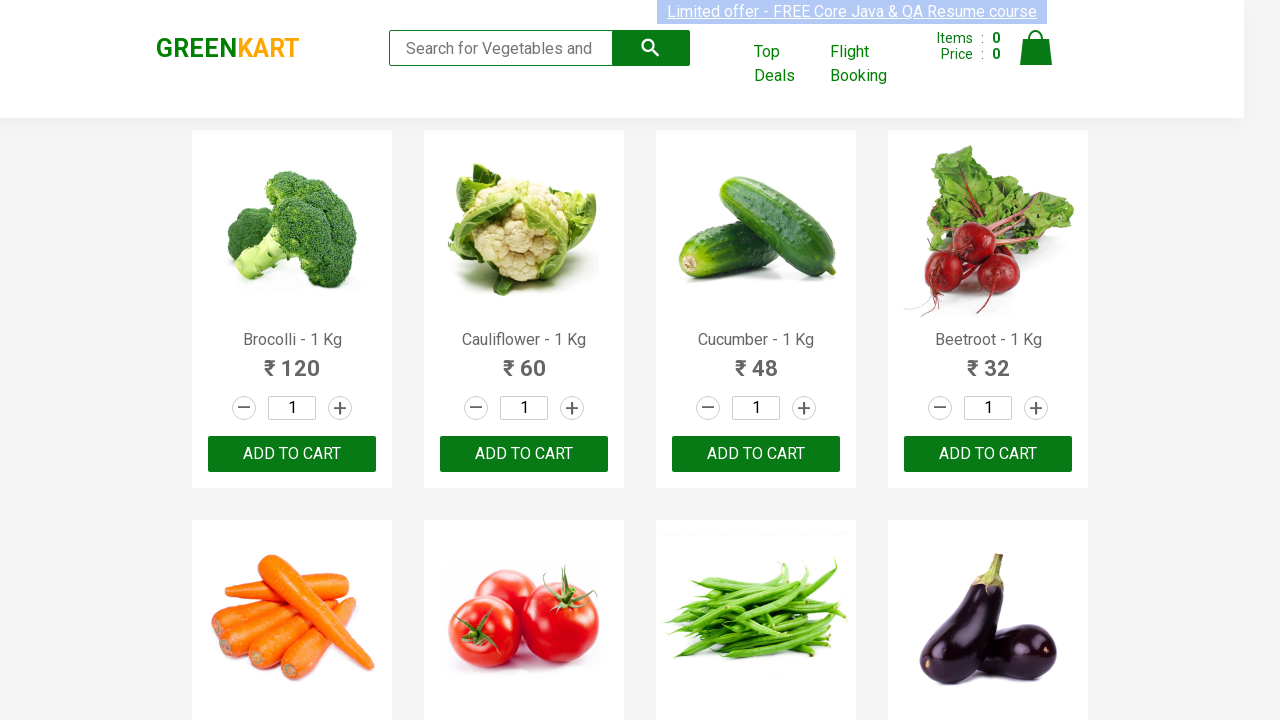

Filled search field with 'ca' on .search-keyword
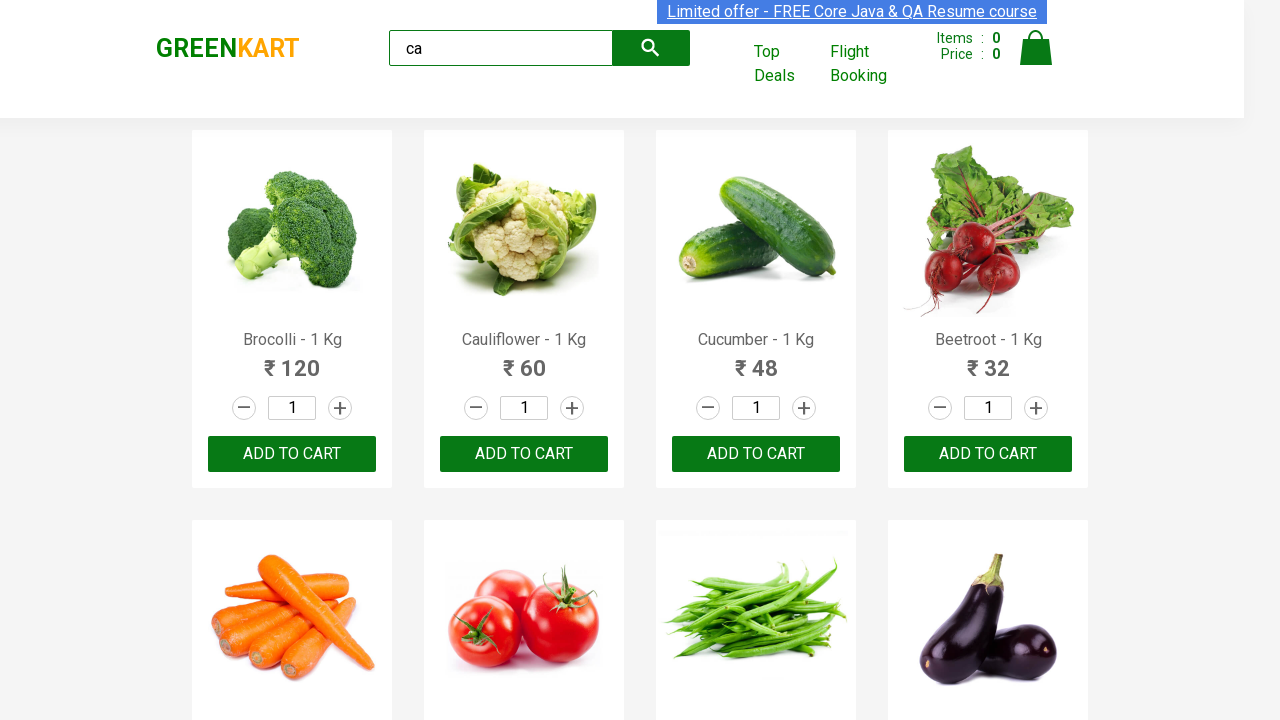

Waited 2000ms for products to load
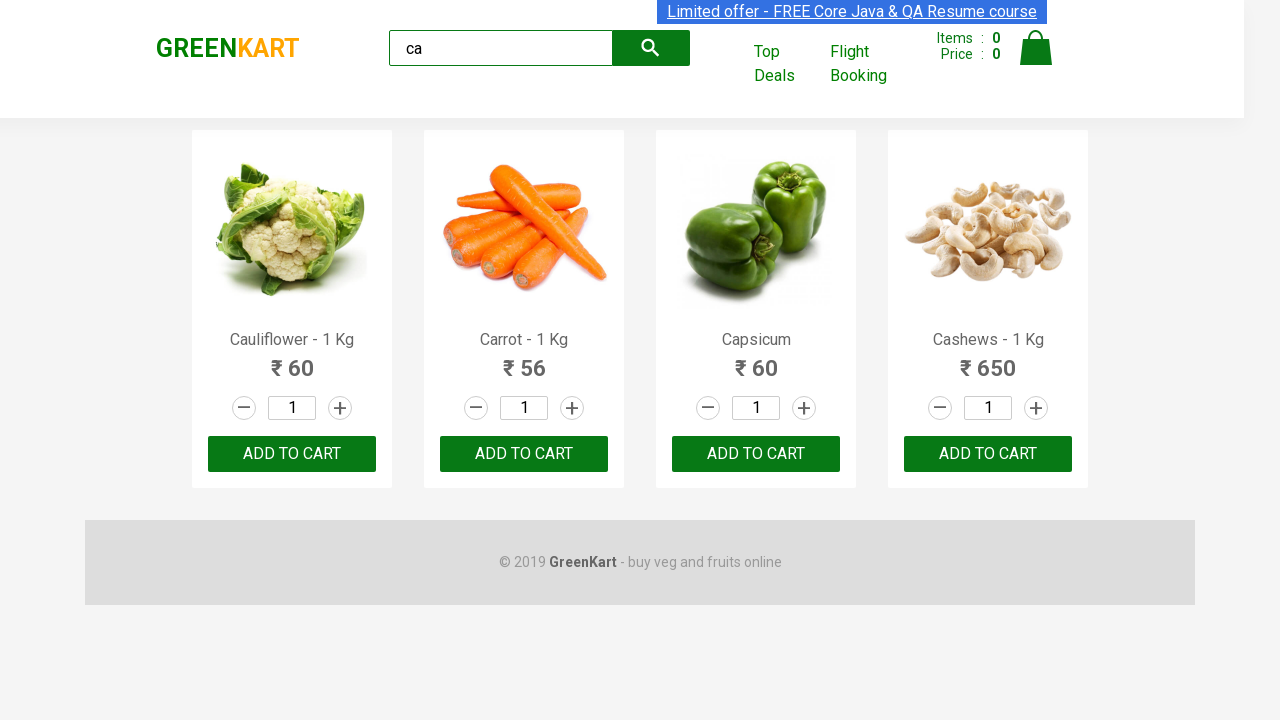

Found and clicked Add to Cart button for Cashews product at (988, 454) on .products .product >> nth=3 >> button
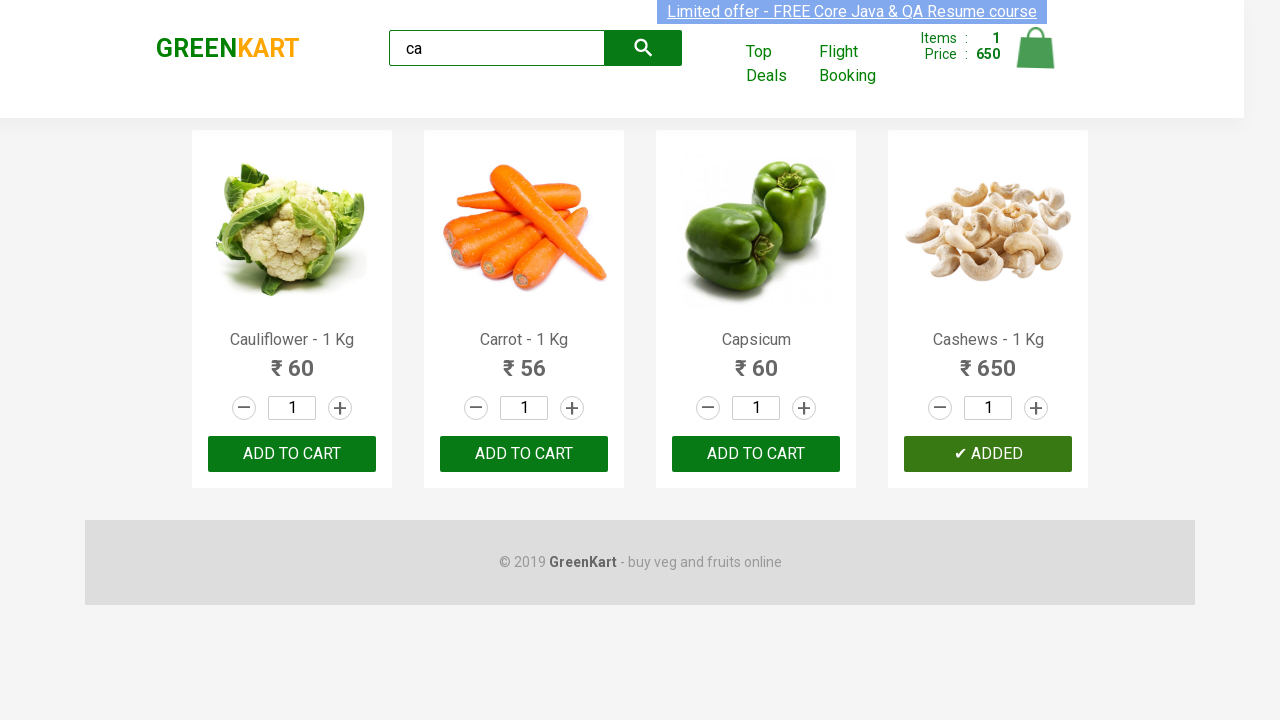

Clicked cart icon to view cart at (1036, 48) on .cart-icon > img
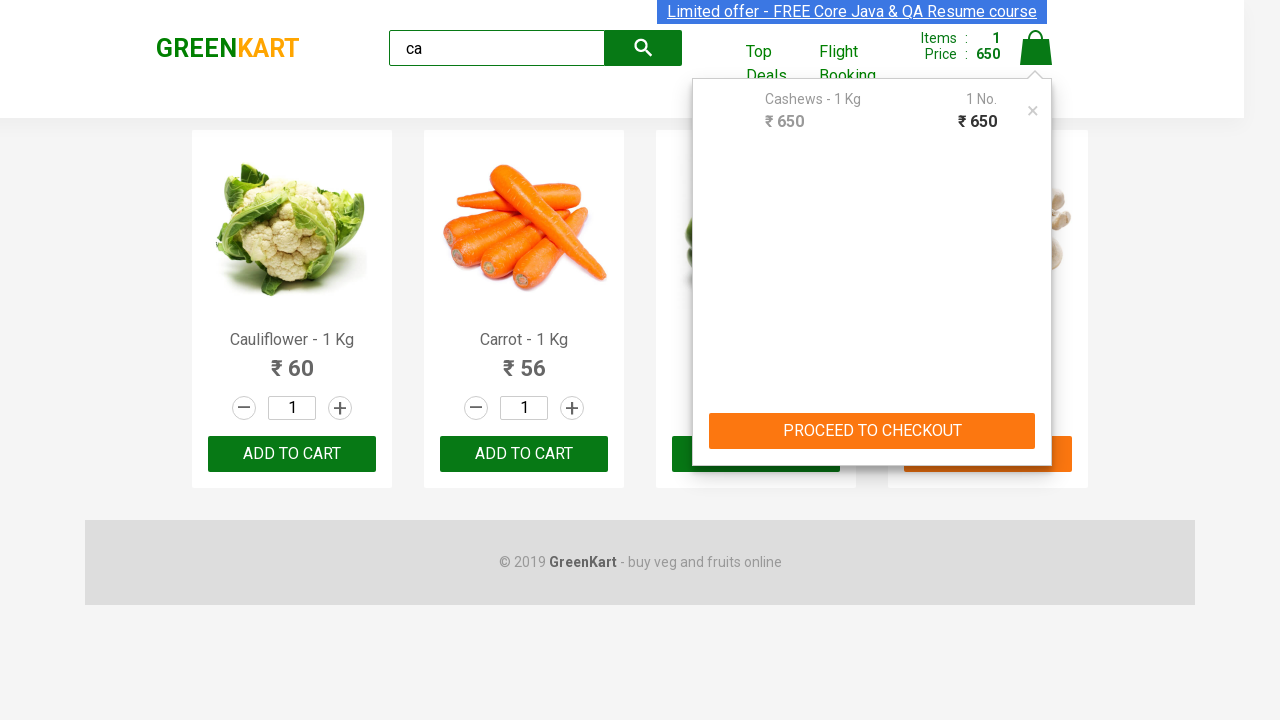

Clicked PROCEED TO CHECKOUT button at (872, 431) on .cart-preview > .action-block > button
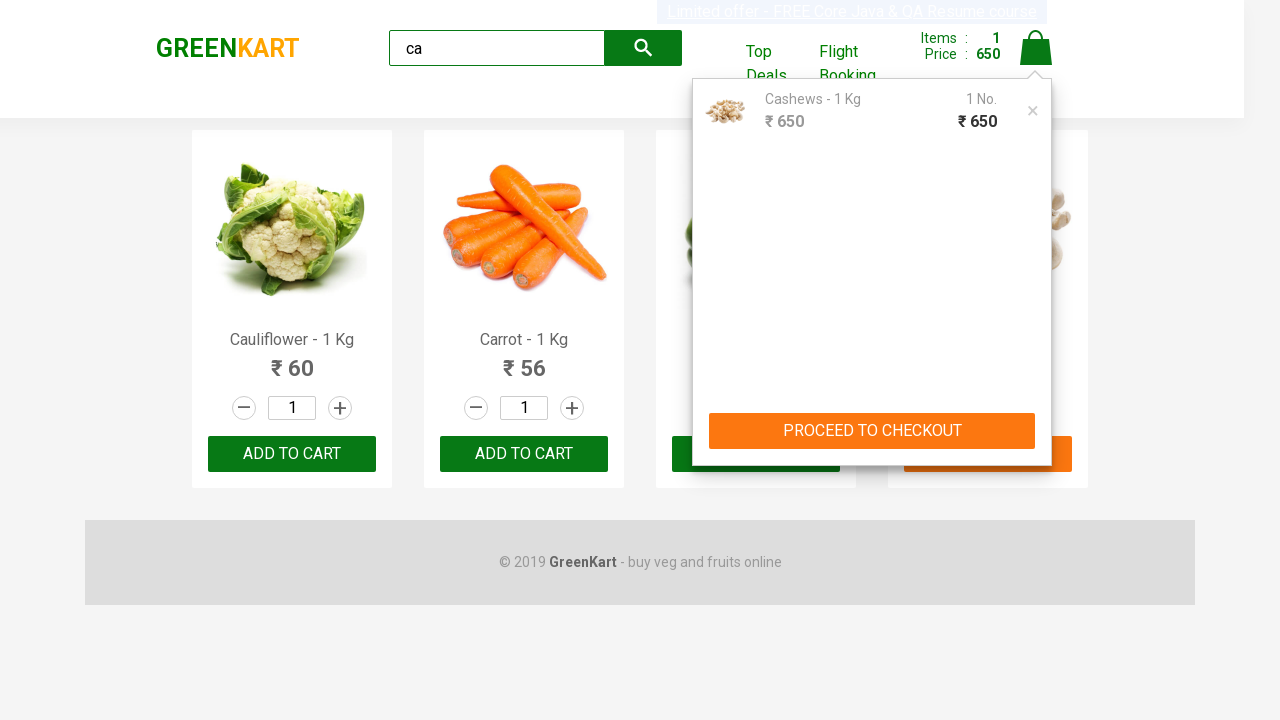

Clicked Place Order button to complete checkout at (1036, 420) on button:has-text("Place Order")
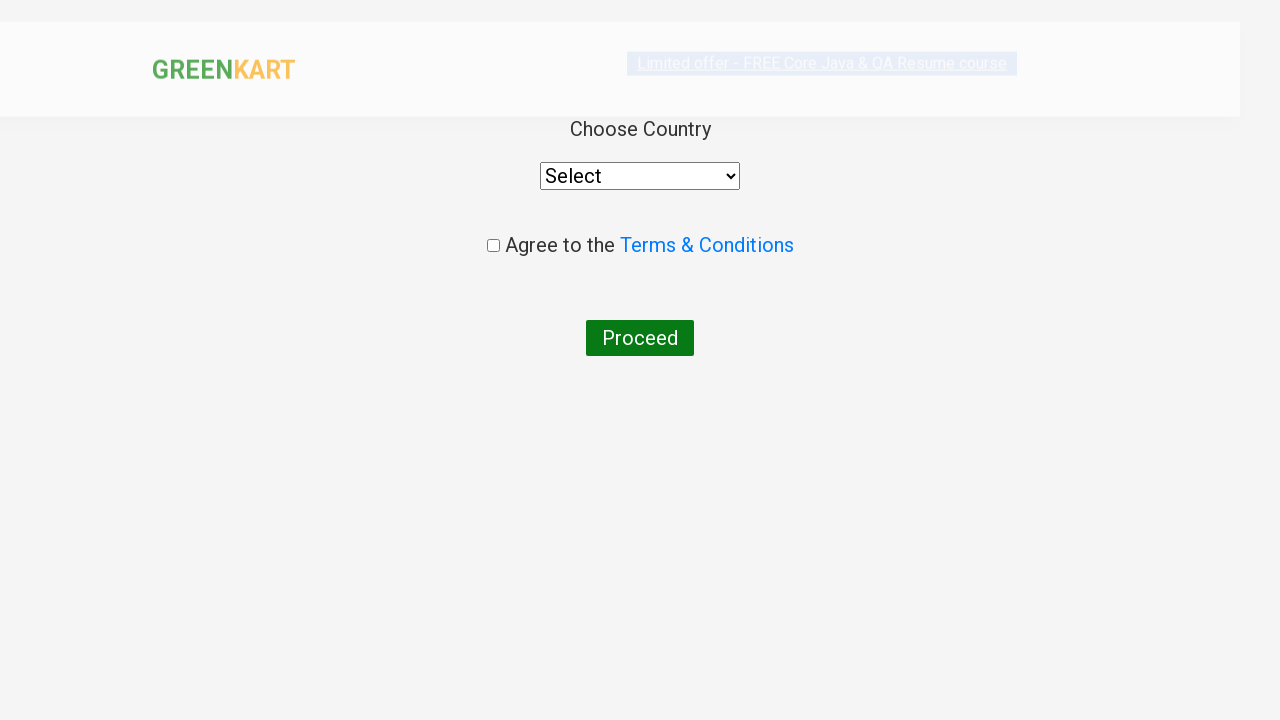

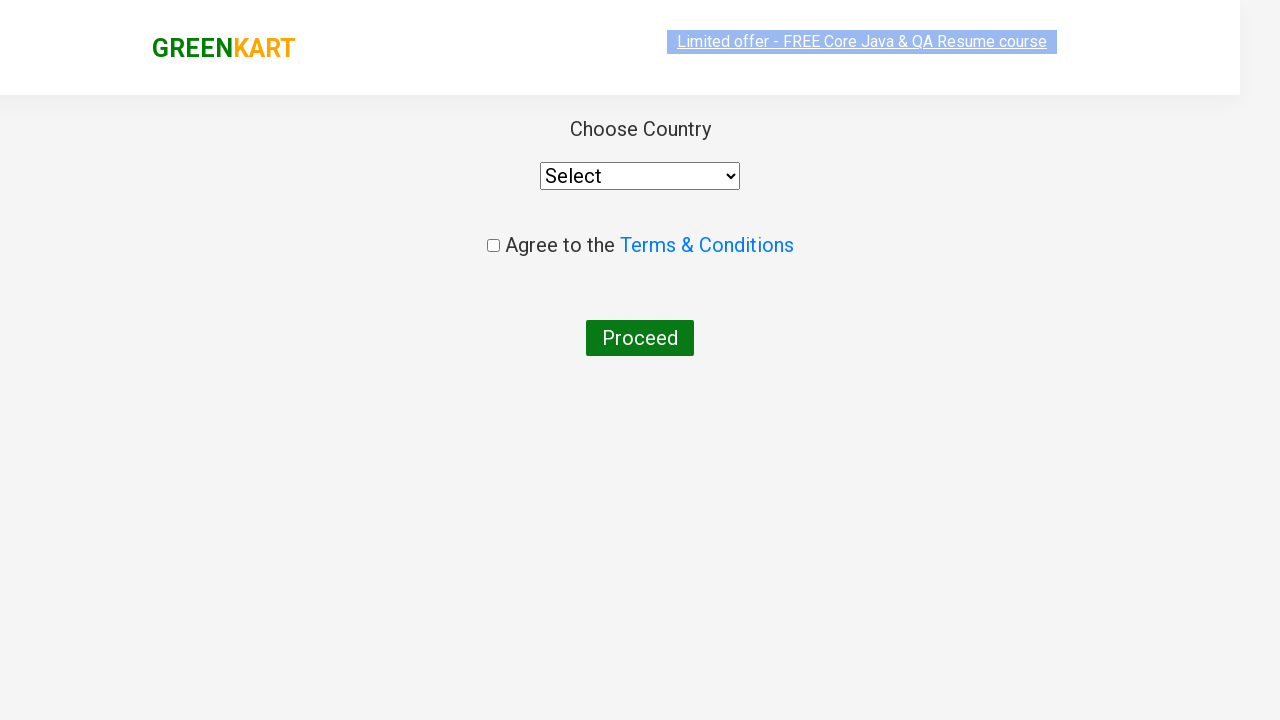